Tests that the user can click the "Remember Me" checkbox on the login page

Starting URL: https://login2.nextbasecrm.com/

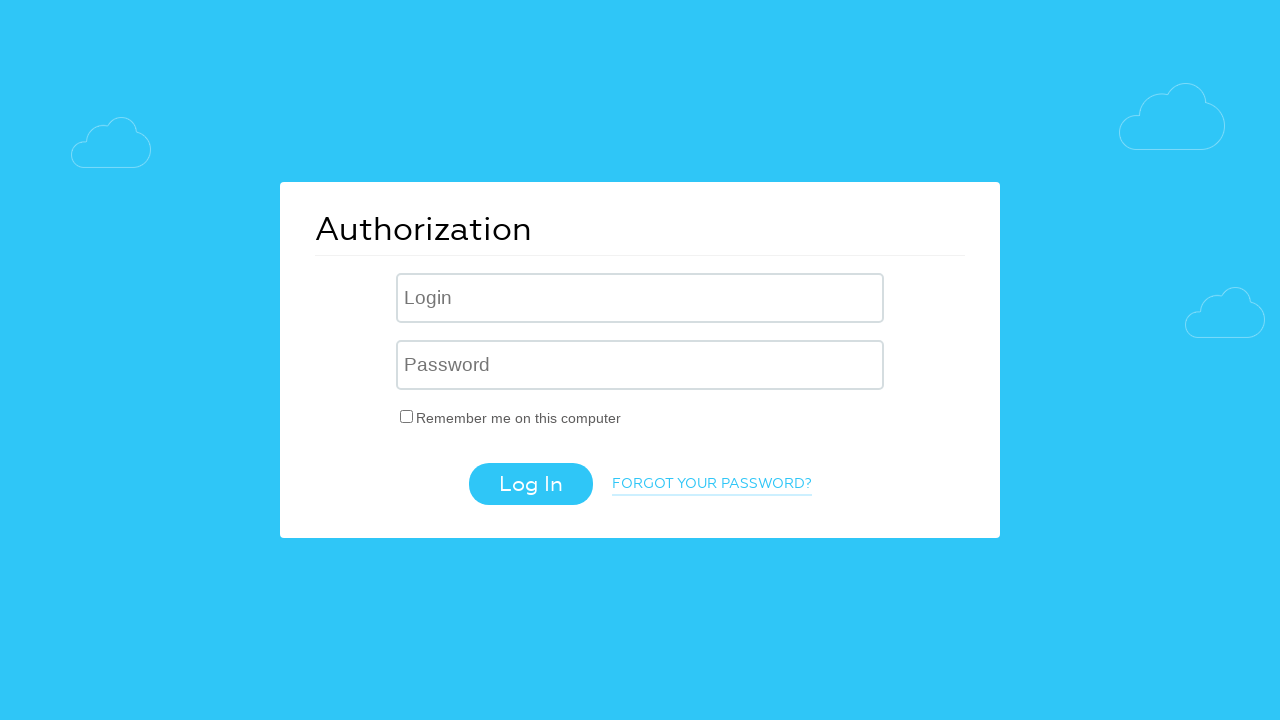

Clicked the 'Remember Me' checkbox on the login page at (407, 416) on input[name='USER_REMEMBER']
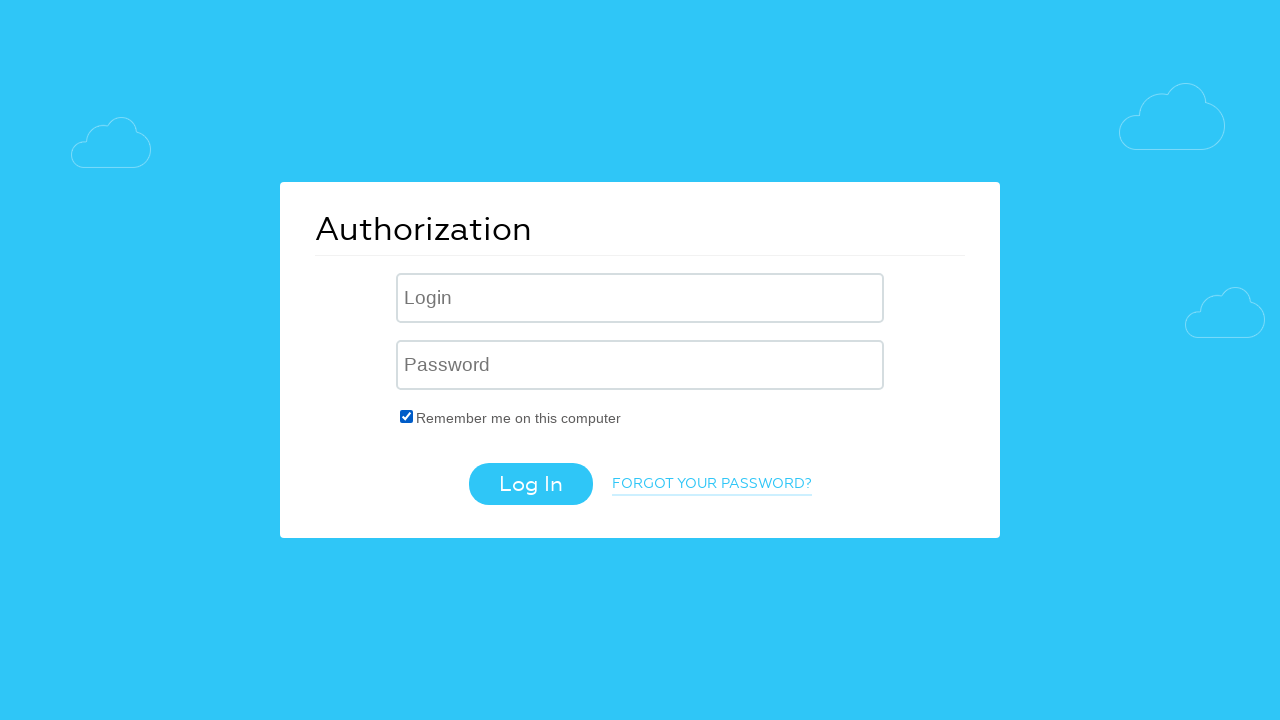

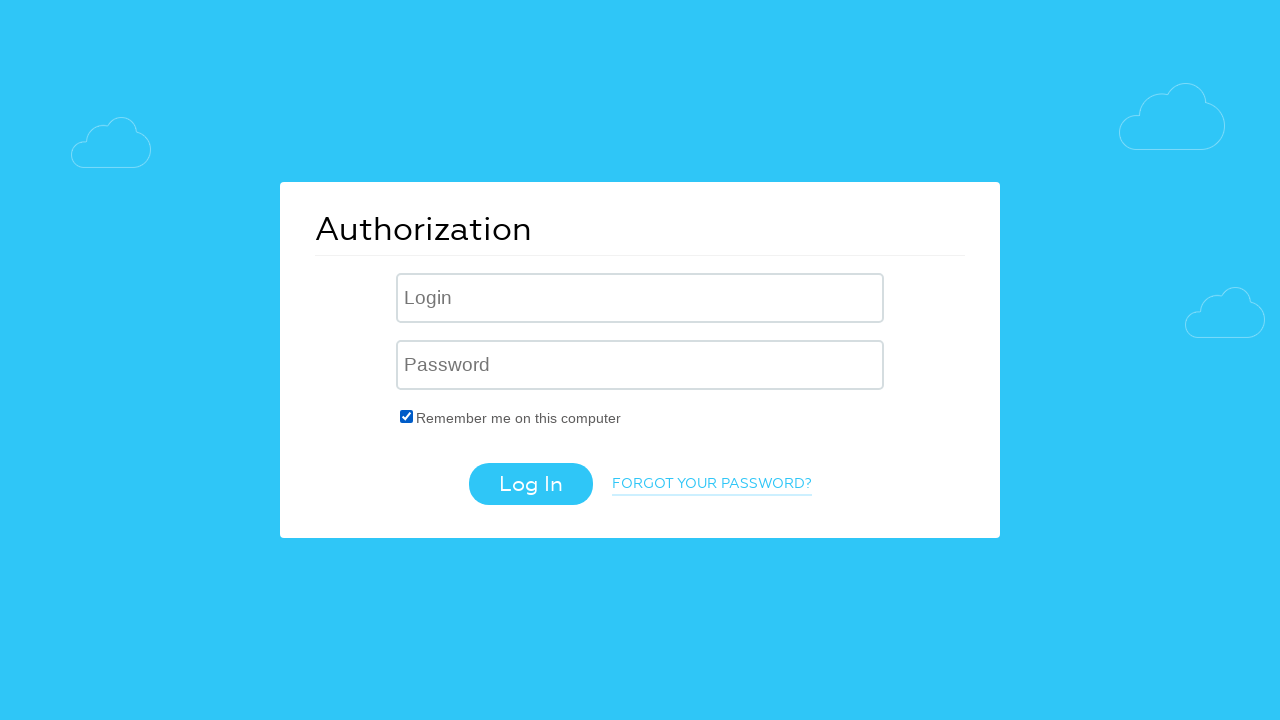